Tests simple alert handling by clicking a button and accepting the alert

Starting URL: http://demo.automationtesting.in/Alerts.html

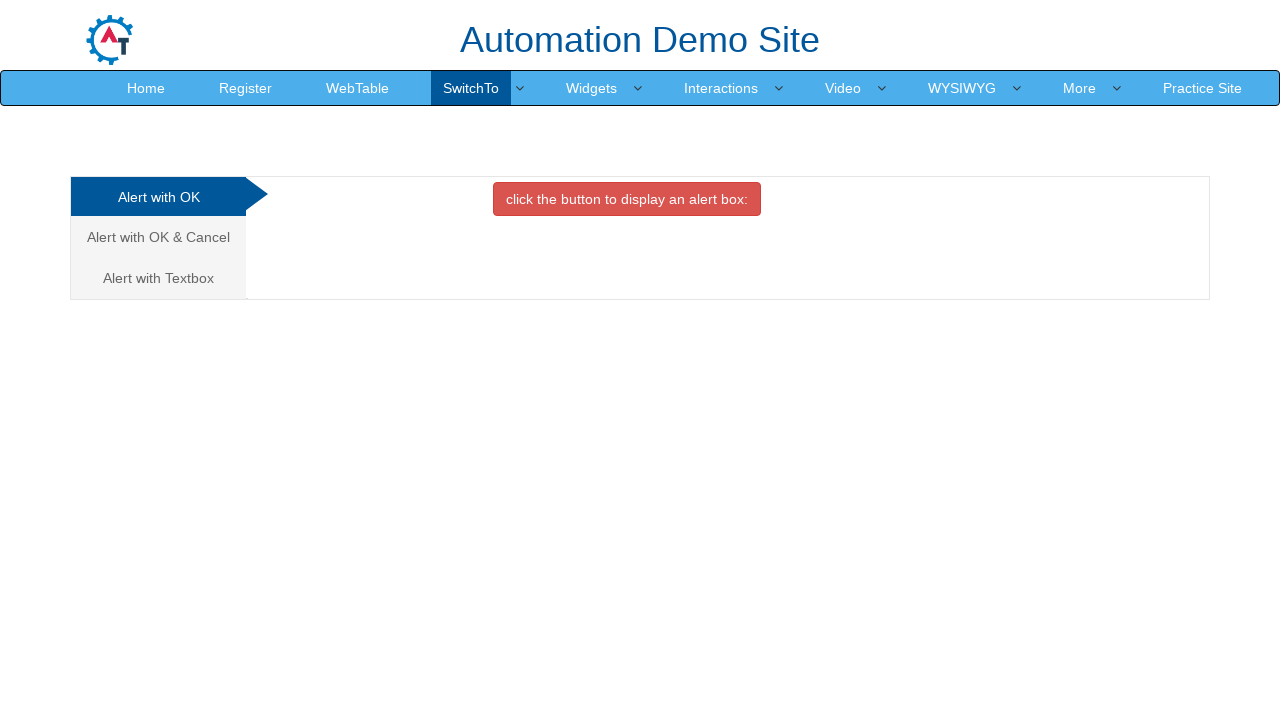

Set up dialog handler to accept alerts
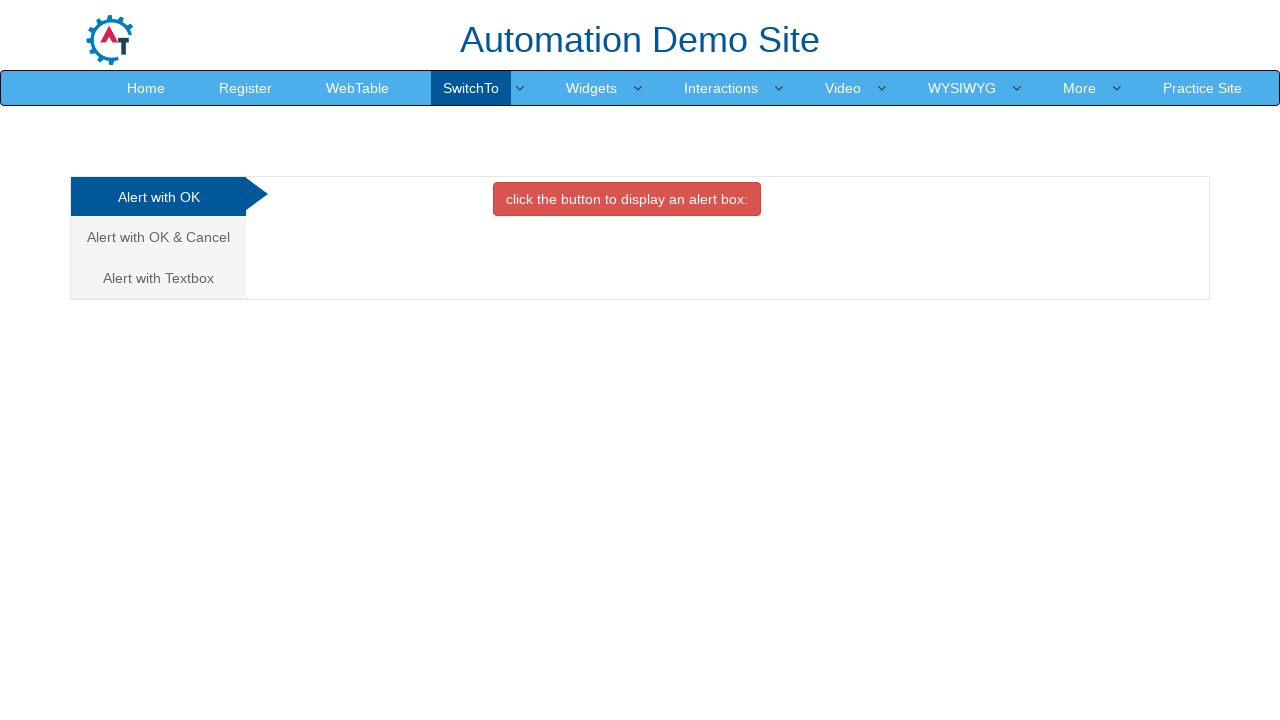

Clicked button with class 'btn btn-danger' to trigger simple alert at (627, 199) on xpath=//button[@class='btn btn-danger']
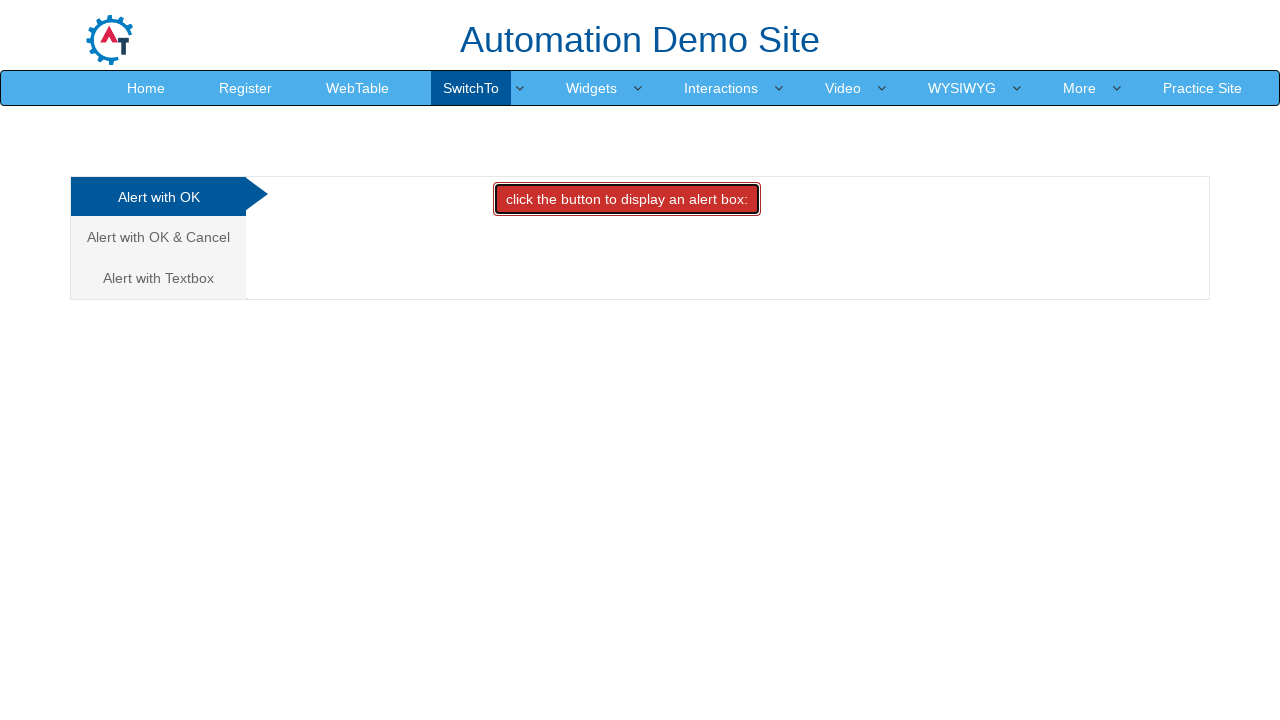

Waited 1000ms for page to stabilize after alert acceptance
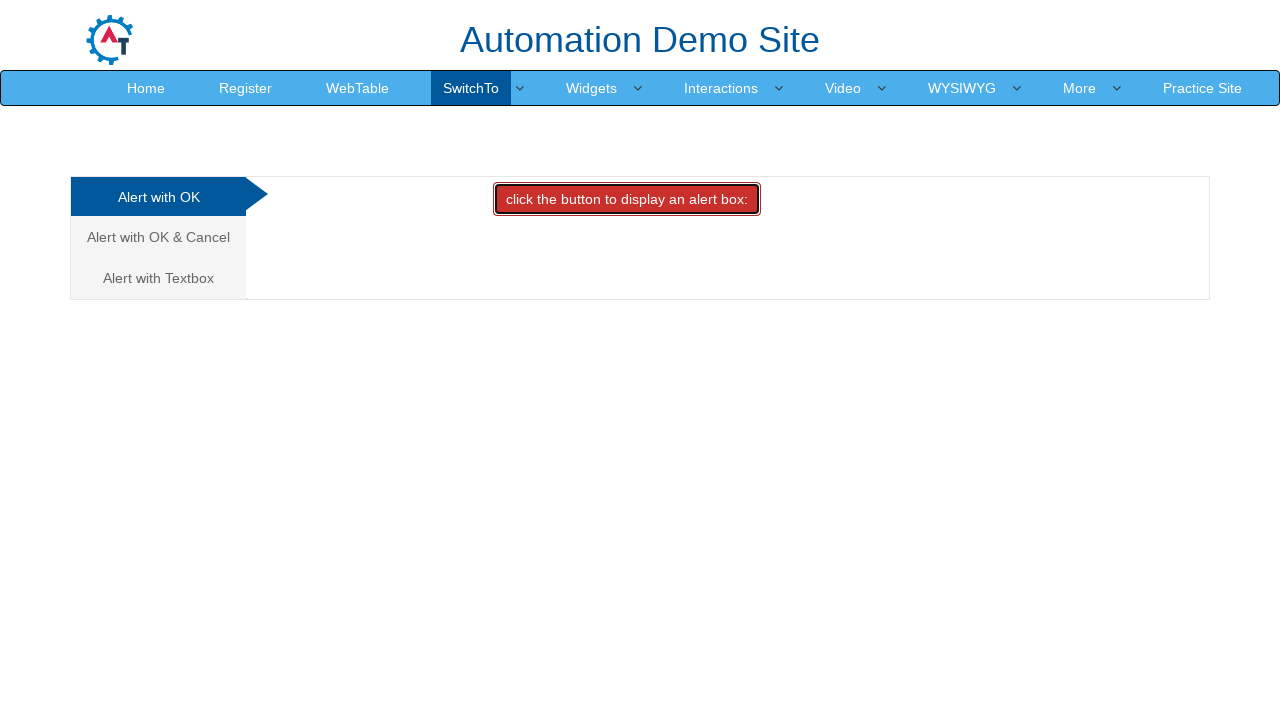

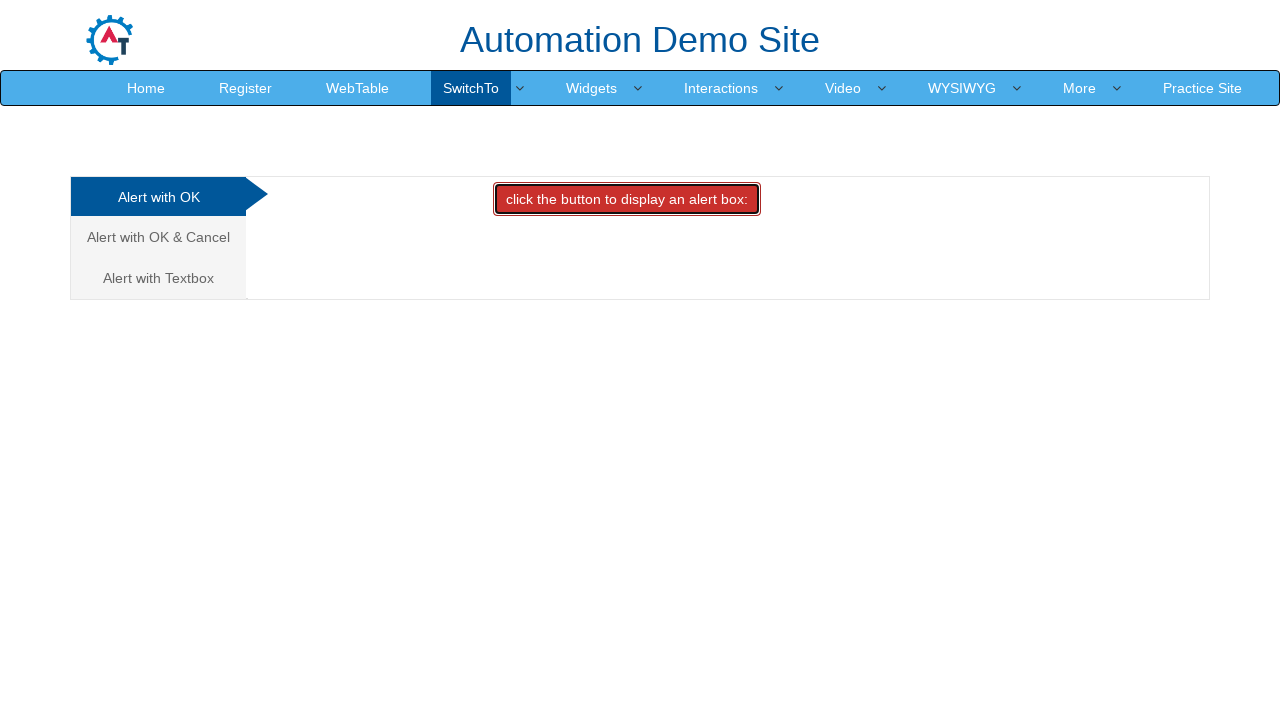